Tests different types of JavaScript alerts including simple alerts, confirmation dialogs, and prompt boxes by interacting with them in various ways

Starting URL: https://demo.automationtesting.in/Alerts.html

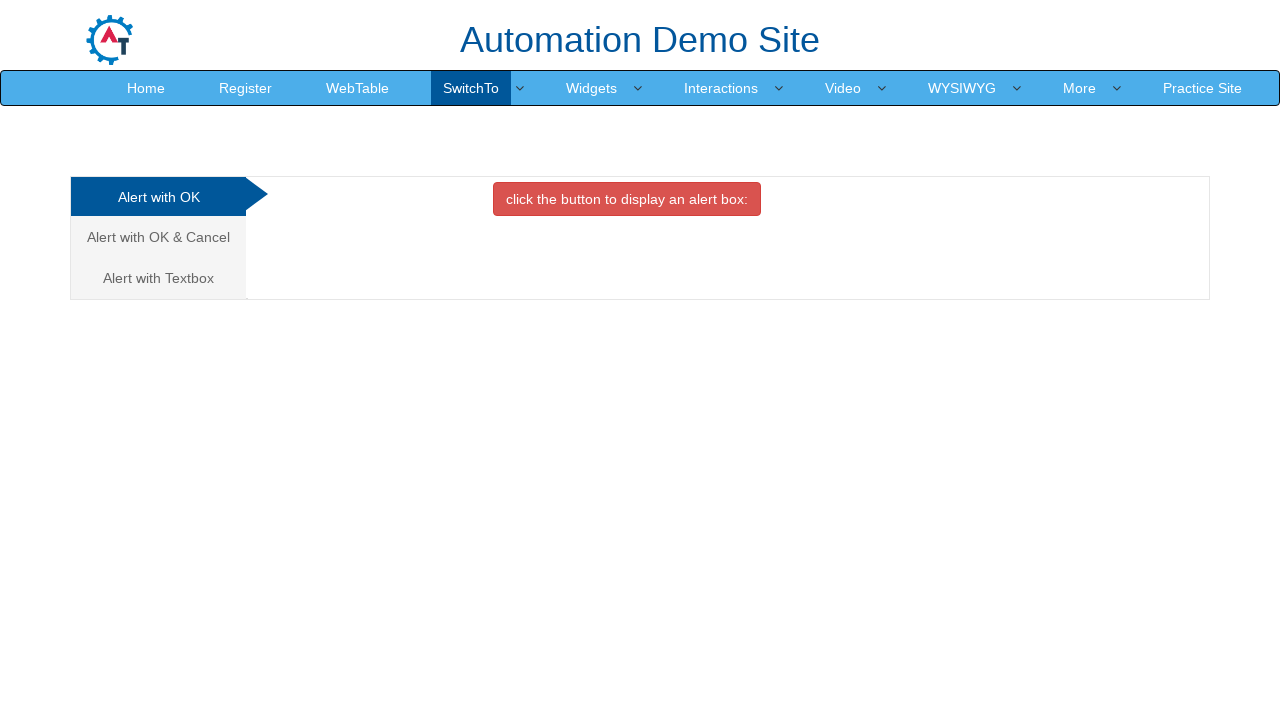

Clicked button to trigger simple alert at (627, 199) on xpath=//button[@onclick='alertbox()']
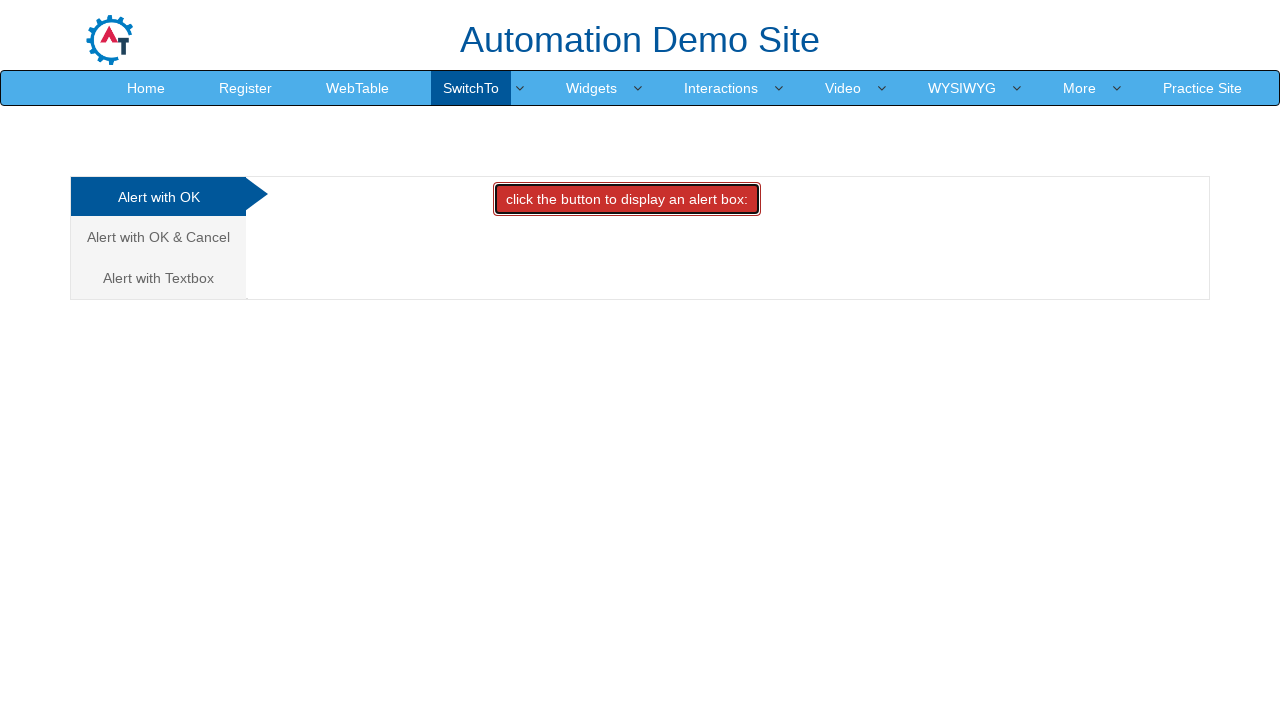

Clicked button to trigger simple alert and dismissed it at (627, 199) on xpath=//button[@onclick='alertbox()']
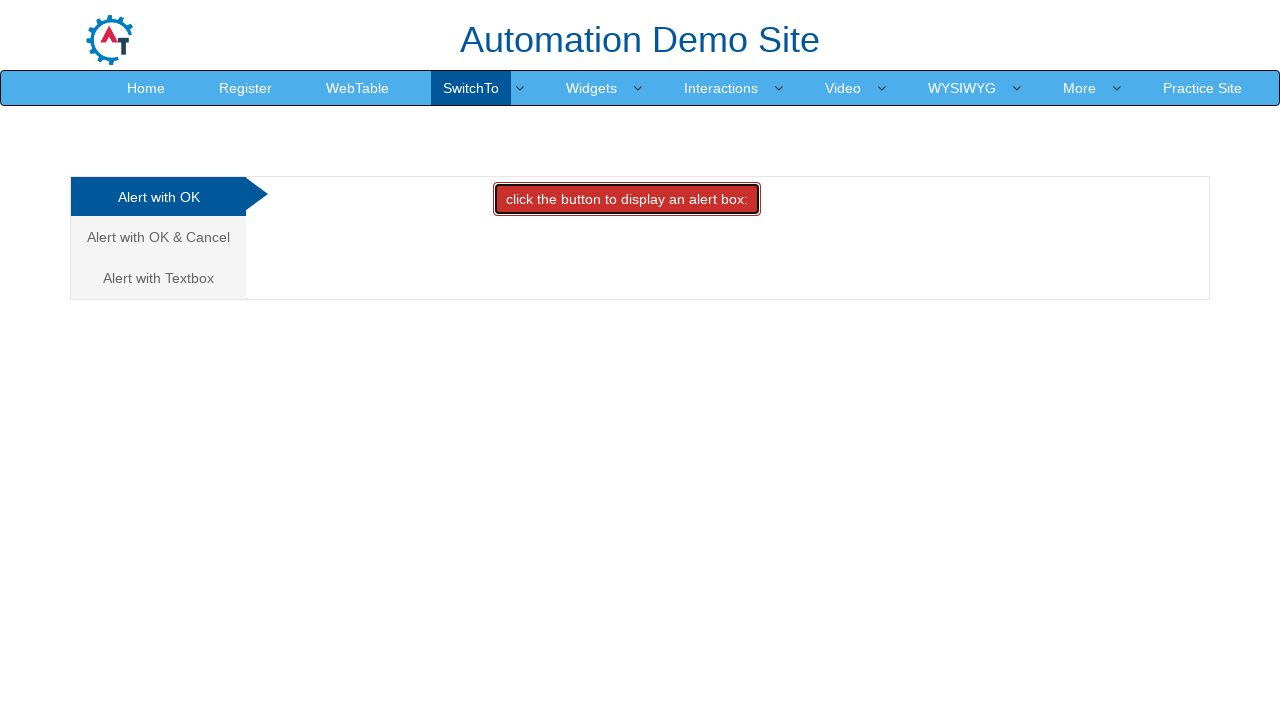

Navigated to confirmation alert section at (158, 237) on xpath=//a[text()='Alert with OK & Cancel ']
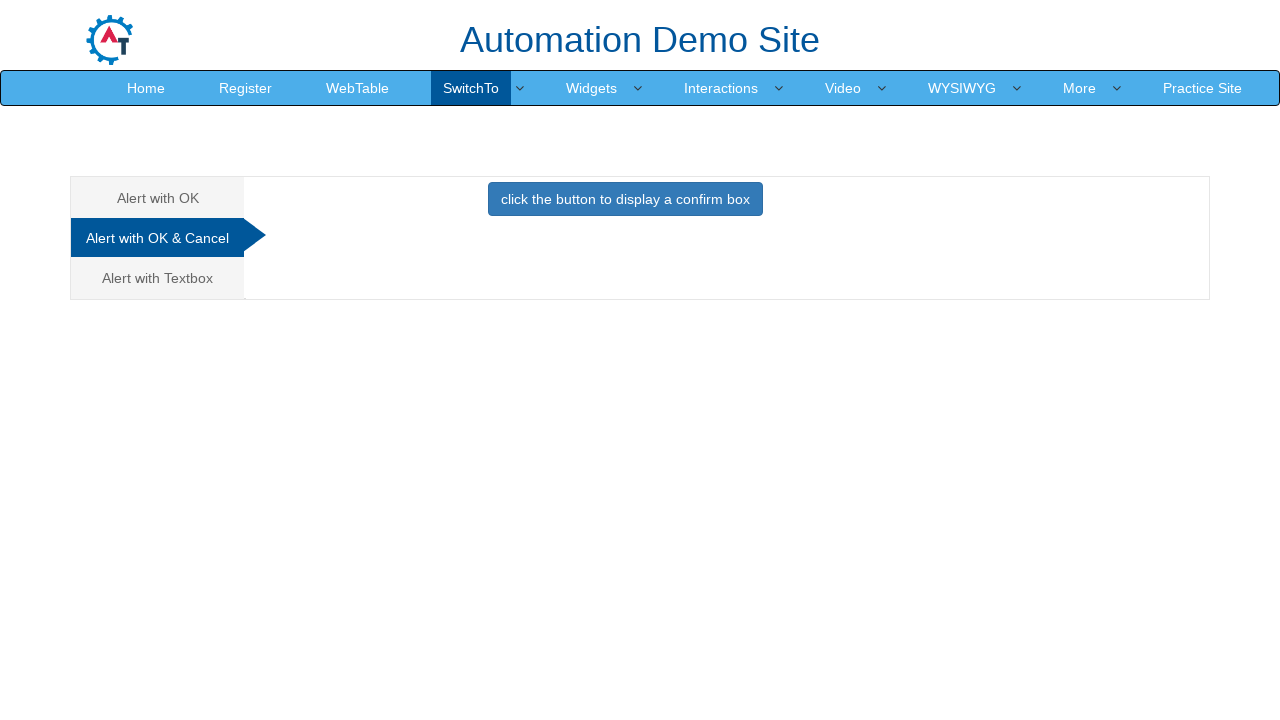

Clicked button to trigger confirmation dialog at (625, 199) on xpath=//button[text()='click the button to display a confirm box ']
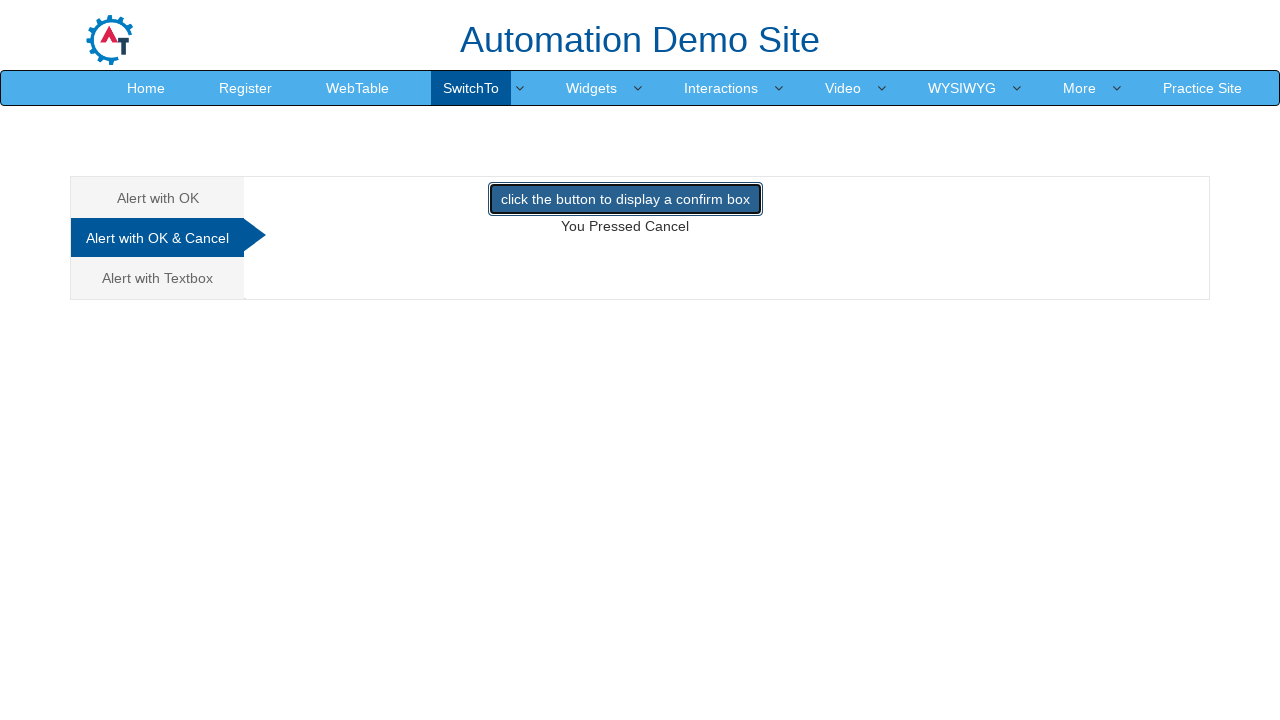

Clicked button to trigger confirmation dialog and accepted it at (625, 199) on xpath=//button[text()='click the button to display a confirm box ']
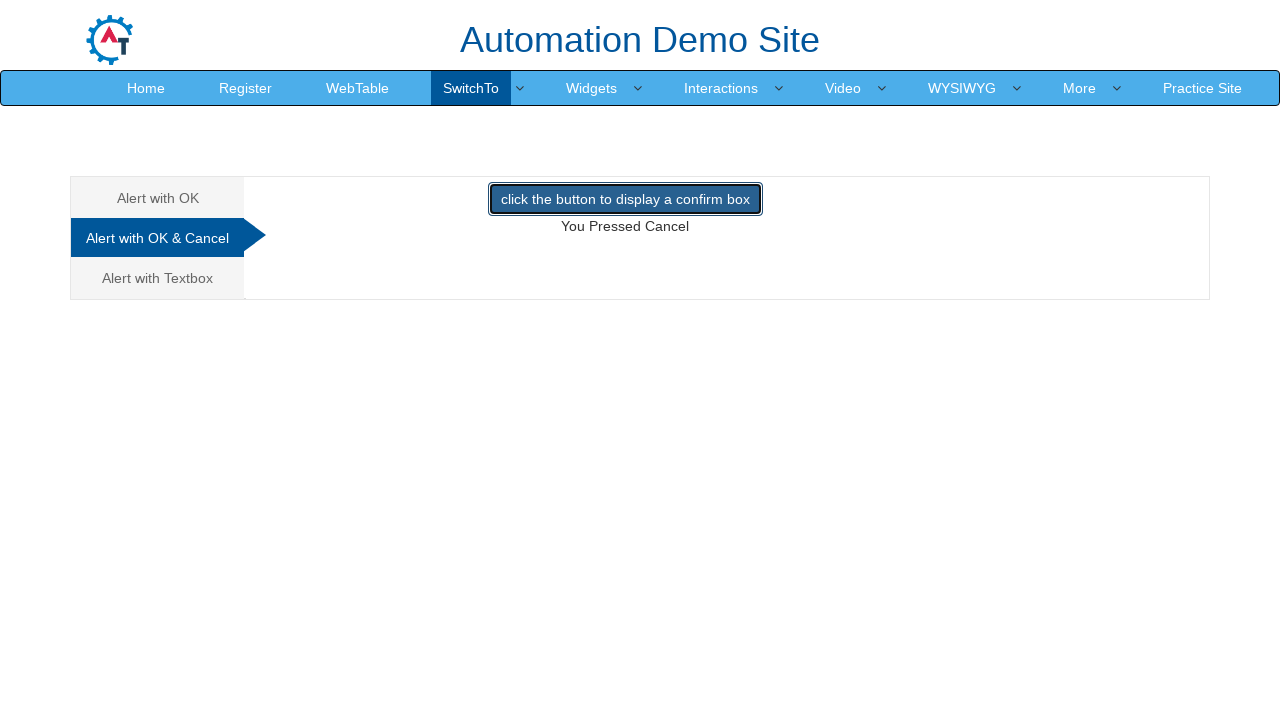

Navigated to prompt alert section at (158, 278) on xpath=//a[text()='Alert with Textbox ']
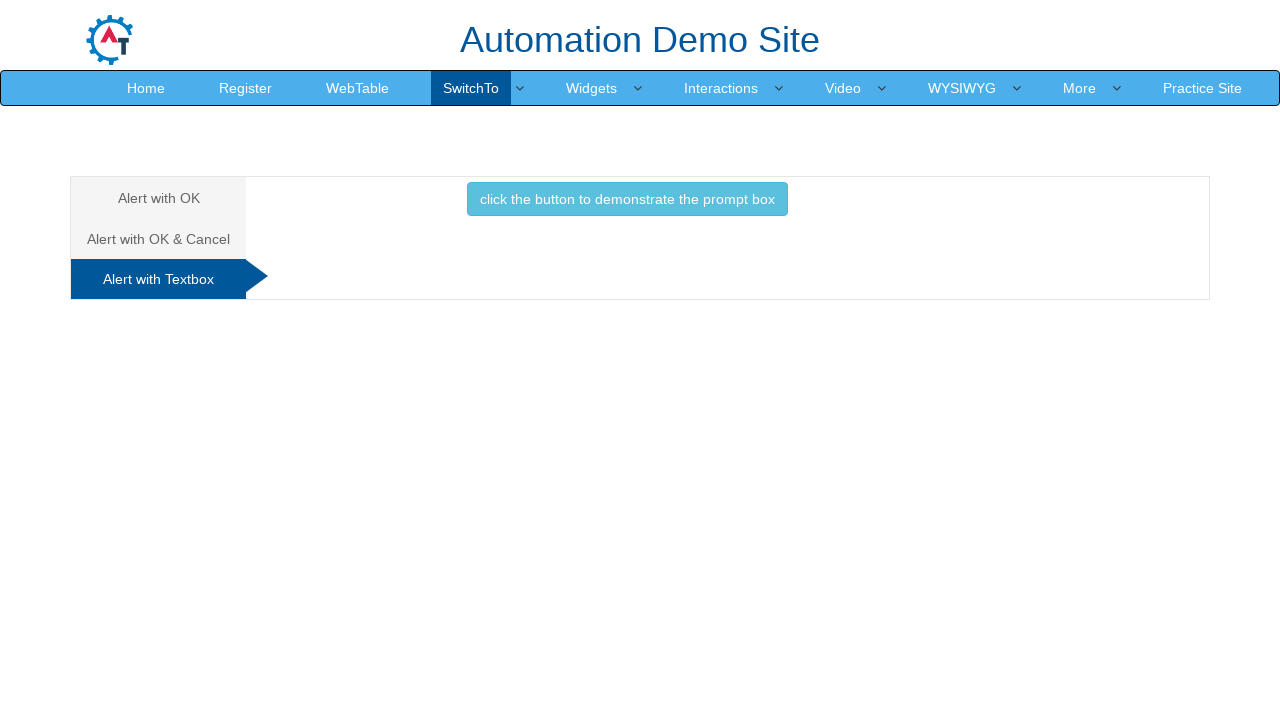

Clicked button to trigger prompt dialog at (627, 199) on xpath=//button[text()='click the button to demonstrate the prompt box ']
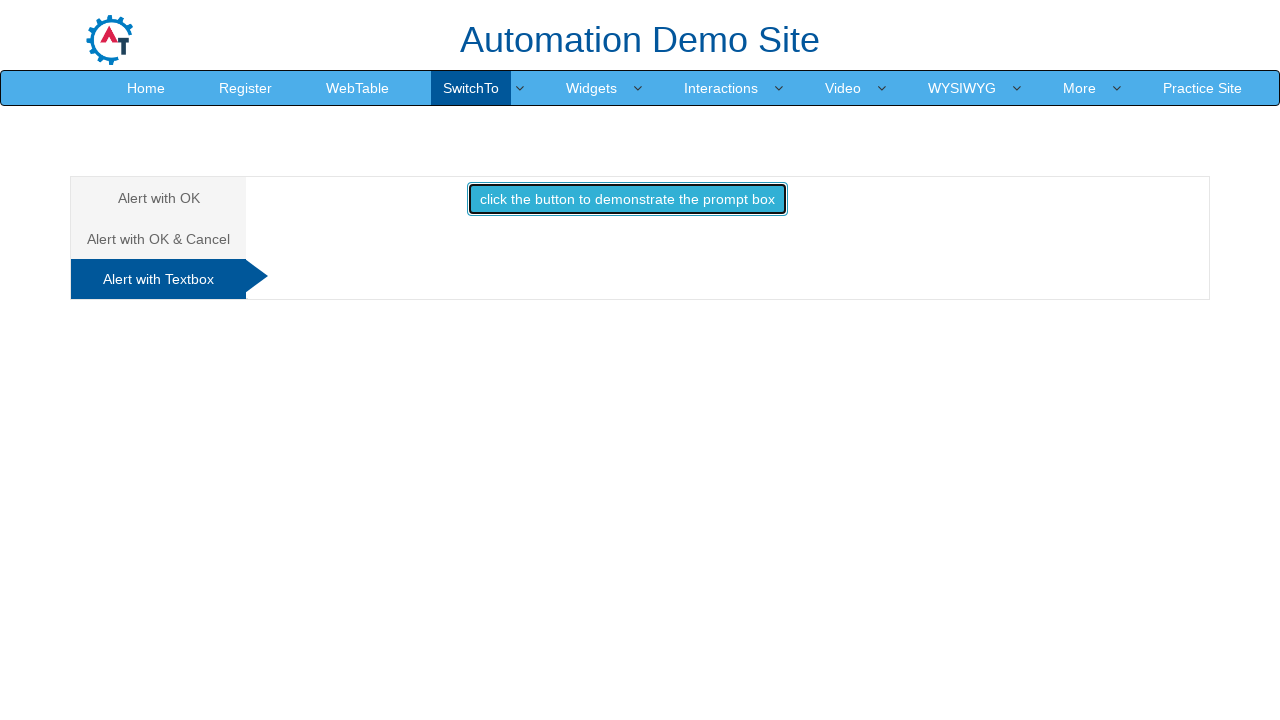

Clicked button to trigger prompt dialog and entered 'Selenium' as input at (627, 199) on xpath=//button[text()='click the button to demonstrate the prompt box ']
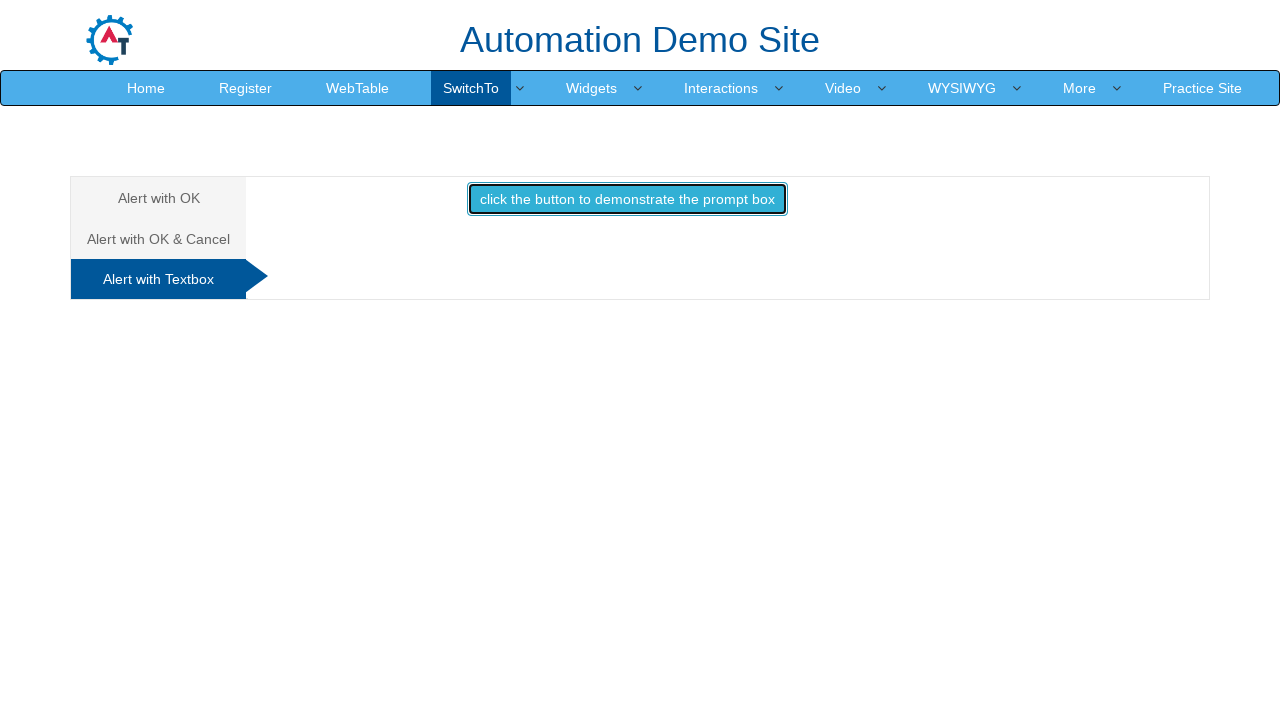

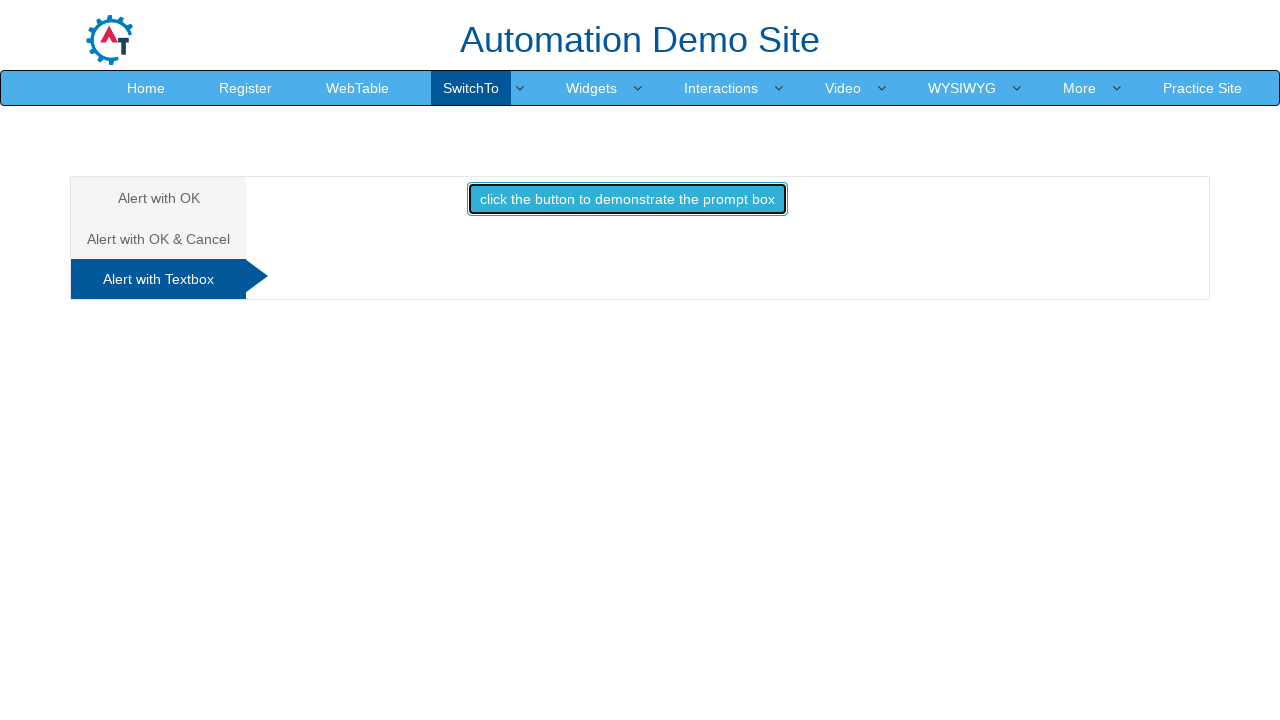